Tests the search functionality on Python.org by searching for "pycon" and verifying results are found

Starting URL: https://www.python.org

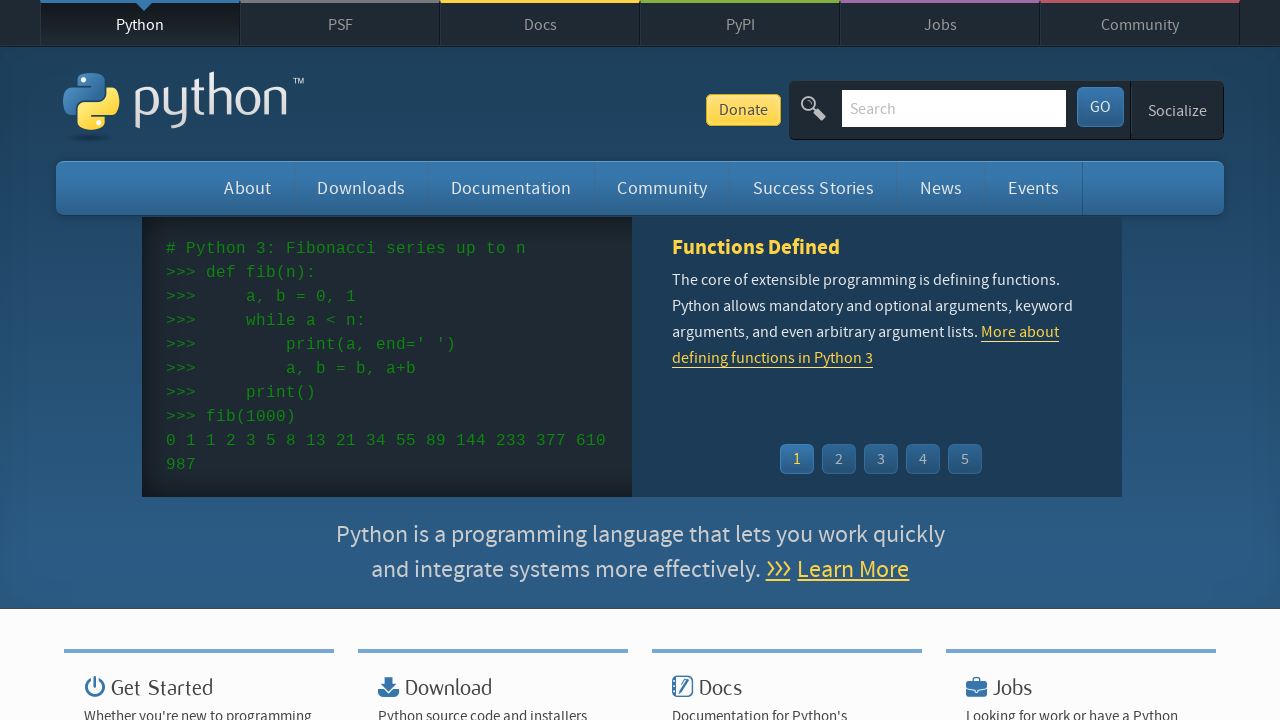

Verified page title contains 'Python'
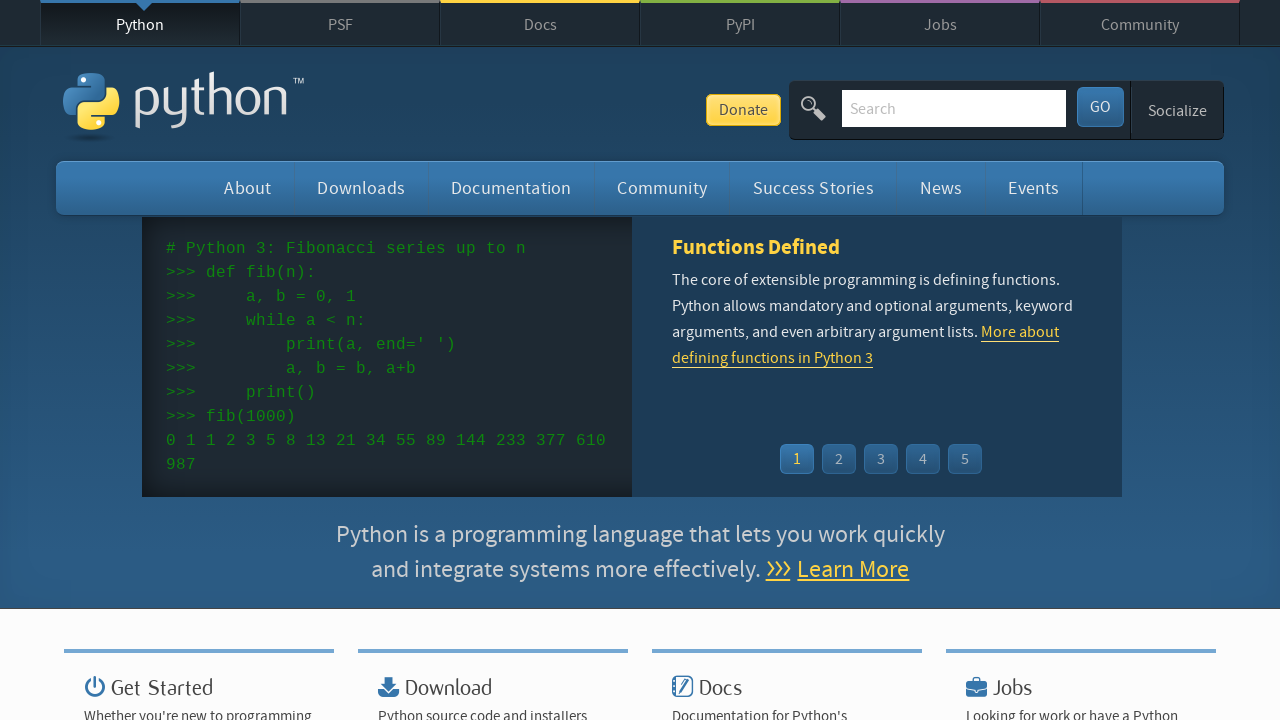

Filled search field with 'pycon' on input[name='q']
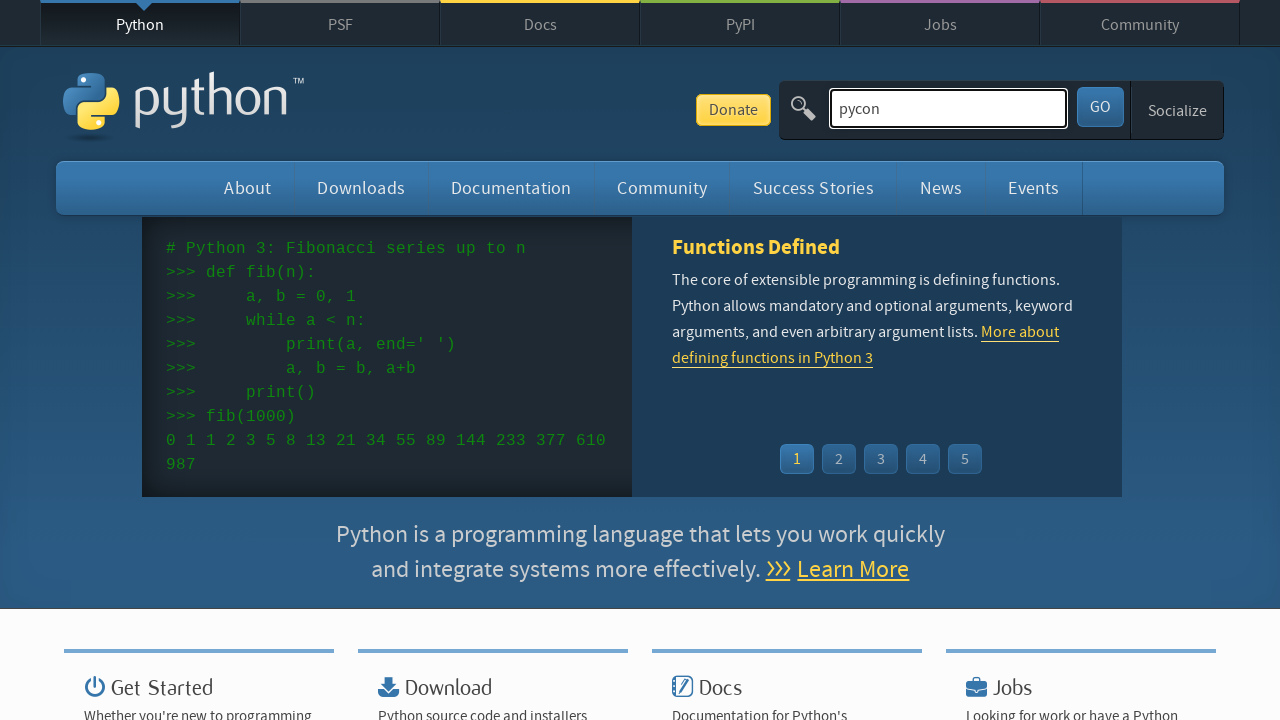

Pressed Enter to submit search for 'pycon' on input[name='q']
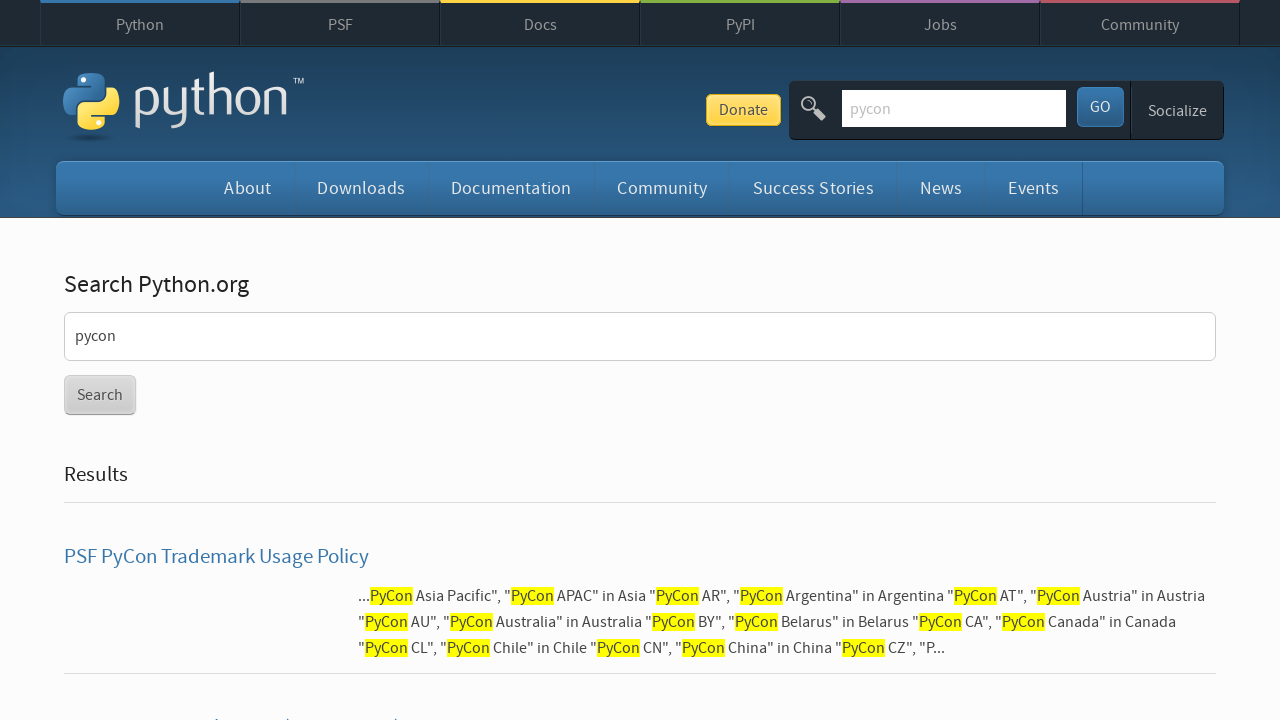

Waited for page to load completely after search
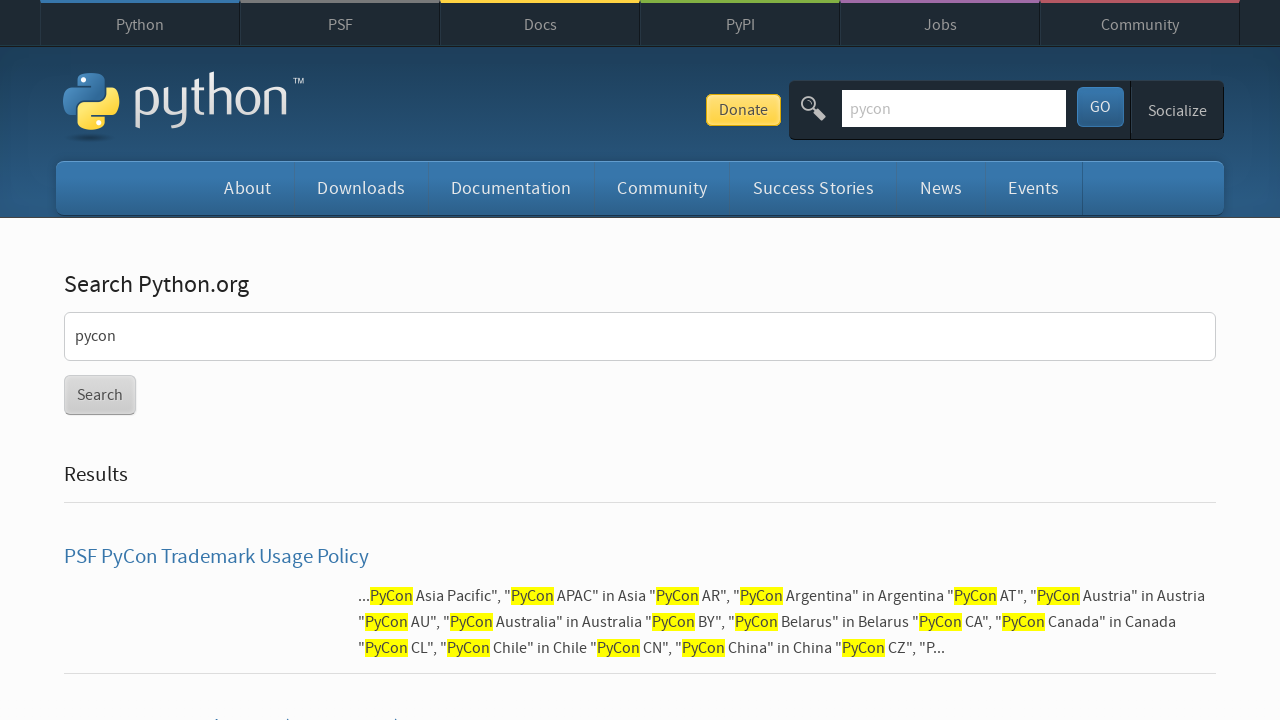

Verified search results were found for 'pycon'
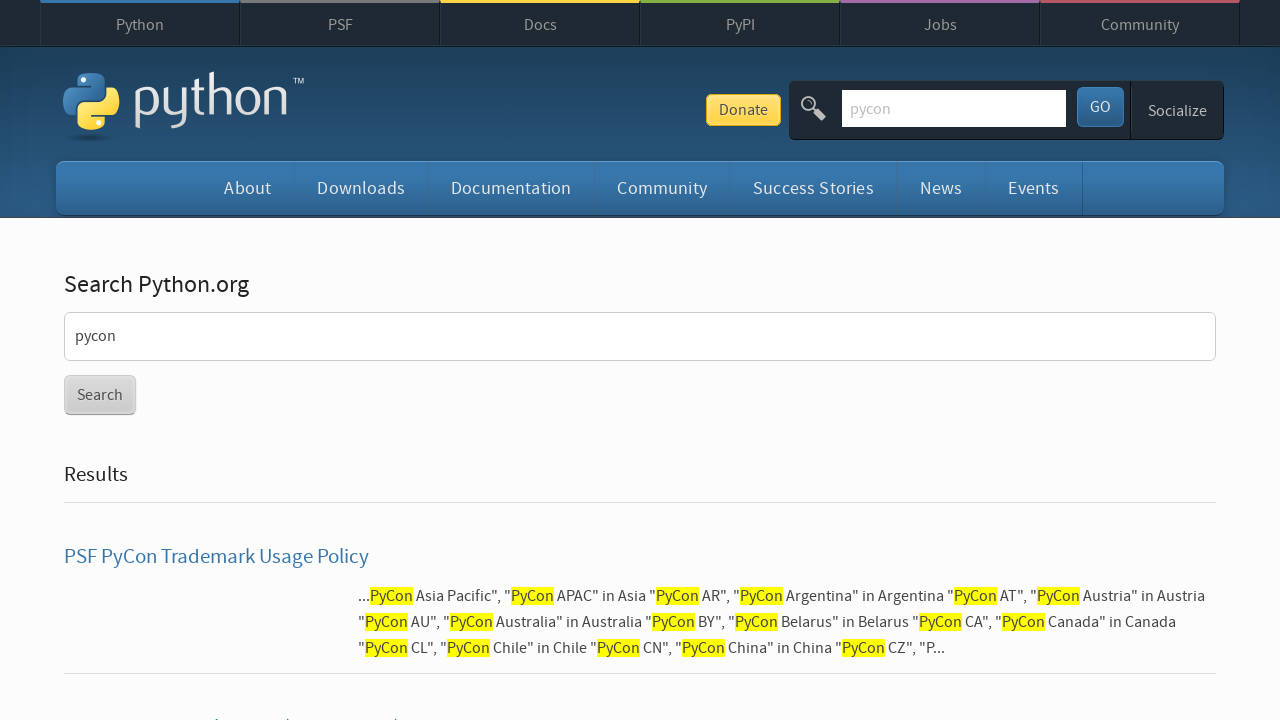

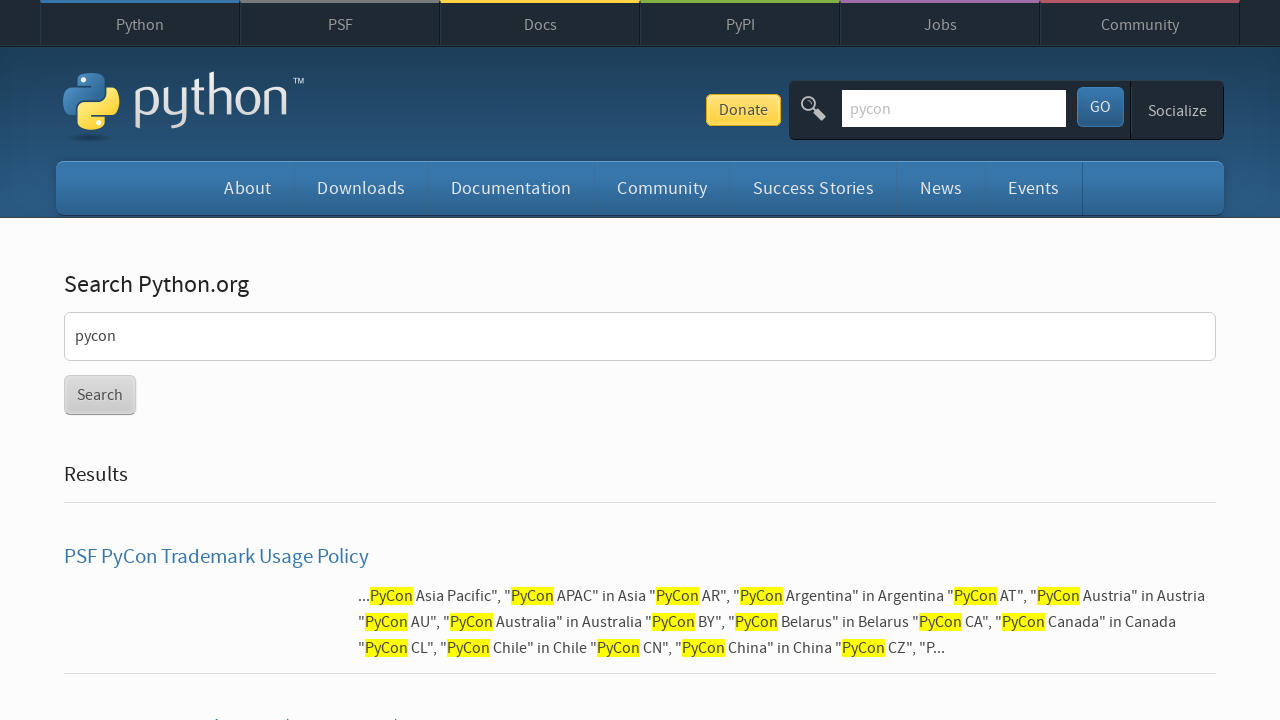